Closes the login popup on Flipkart homepage and verifies the current URL

Starting URL: https://www.flipkart.com/

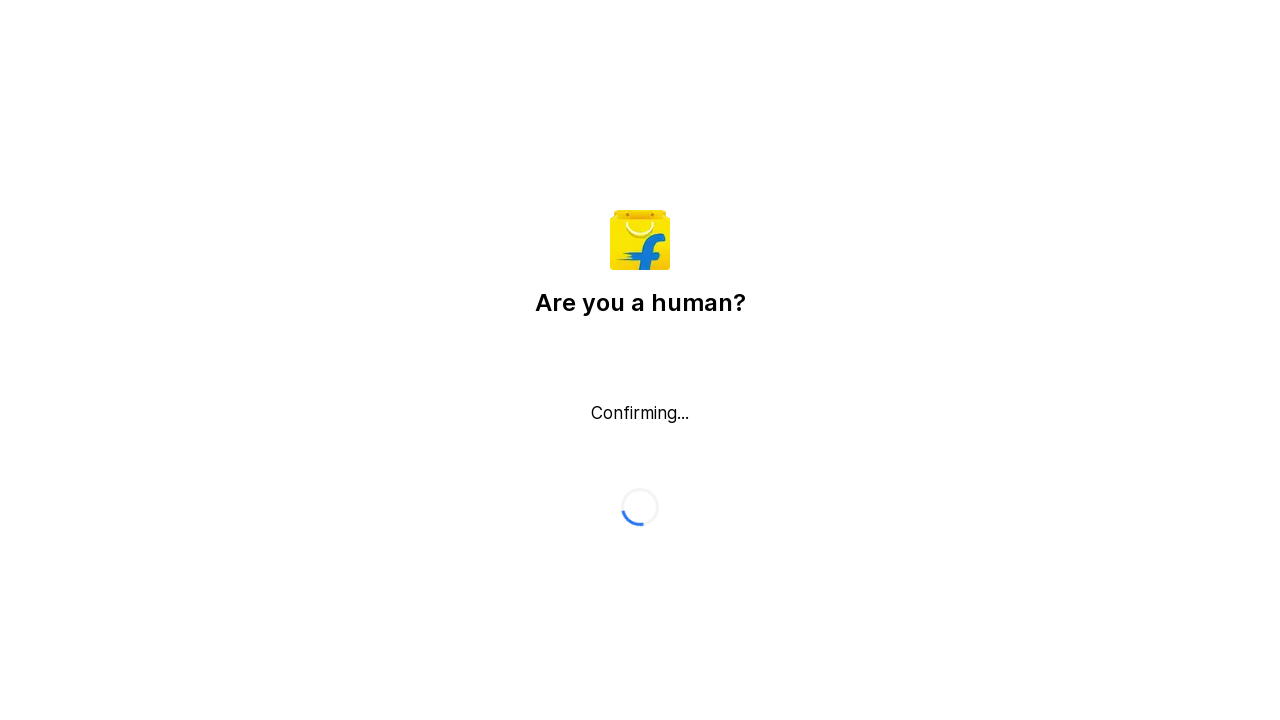

Login popup did not appear or close button not found on button._2KpZ6l._2doB4z
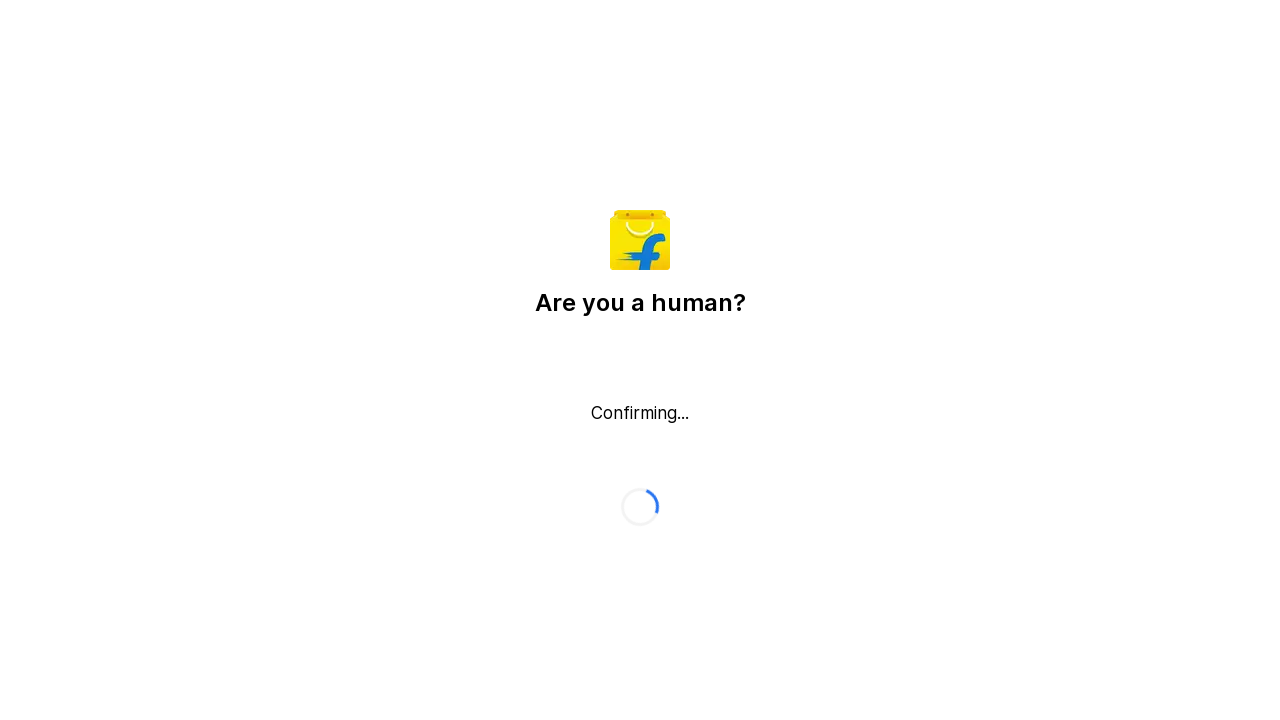

Verified current URL is https://www.flipkart.com/
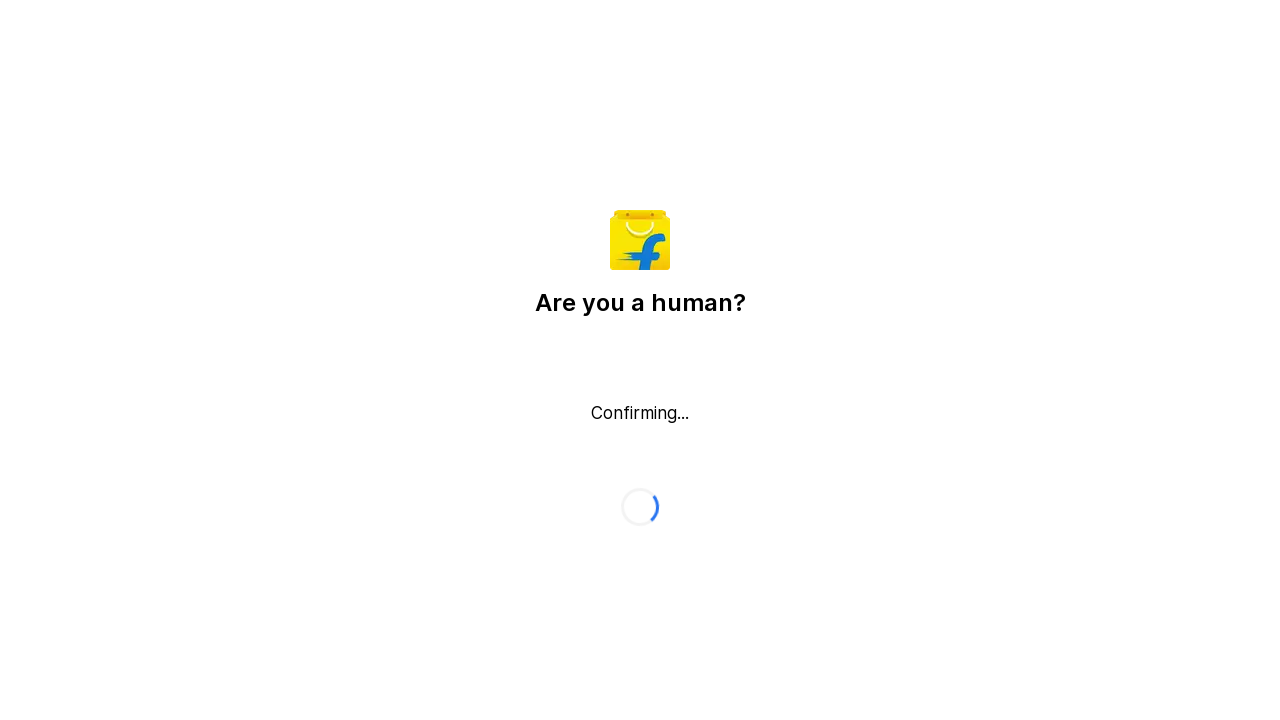

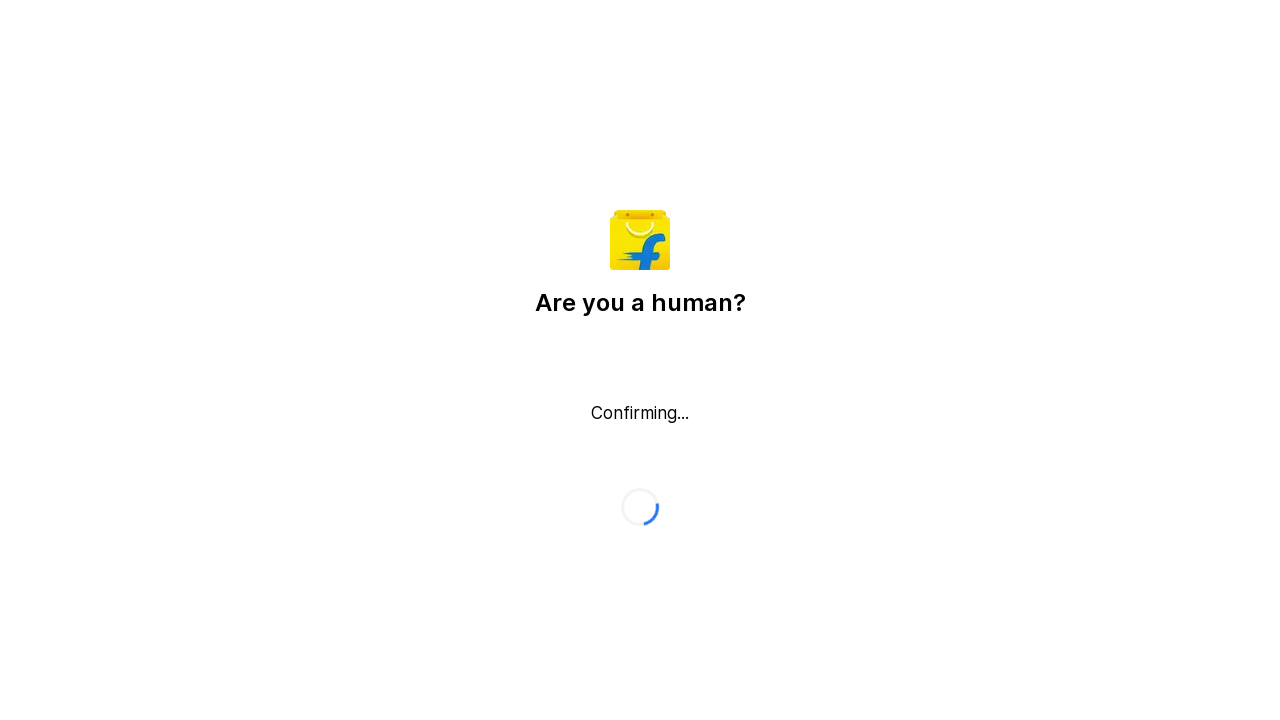